Tests that a todo item is removed if an empty text string is entered during editing

Starting URL: https://demo.playwright.dev/todomvc

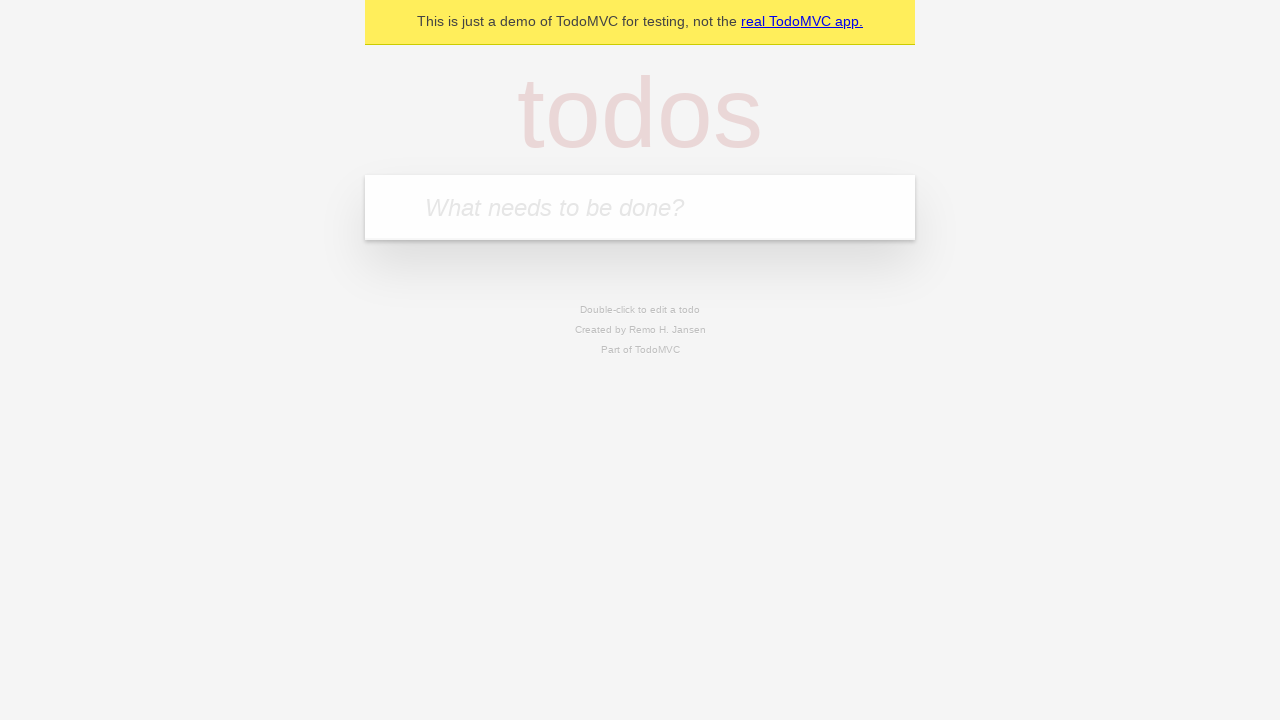

Filled new todo input with 'buy some cheese' on internal:attr=[placeholder="What needs to be done?"i]
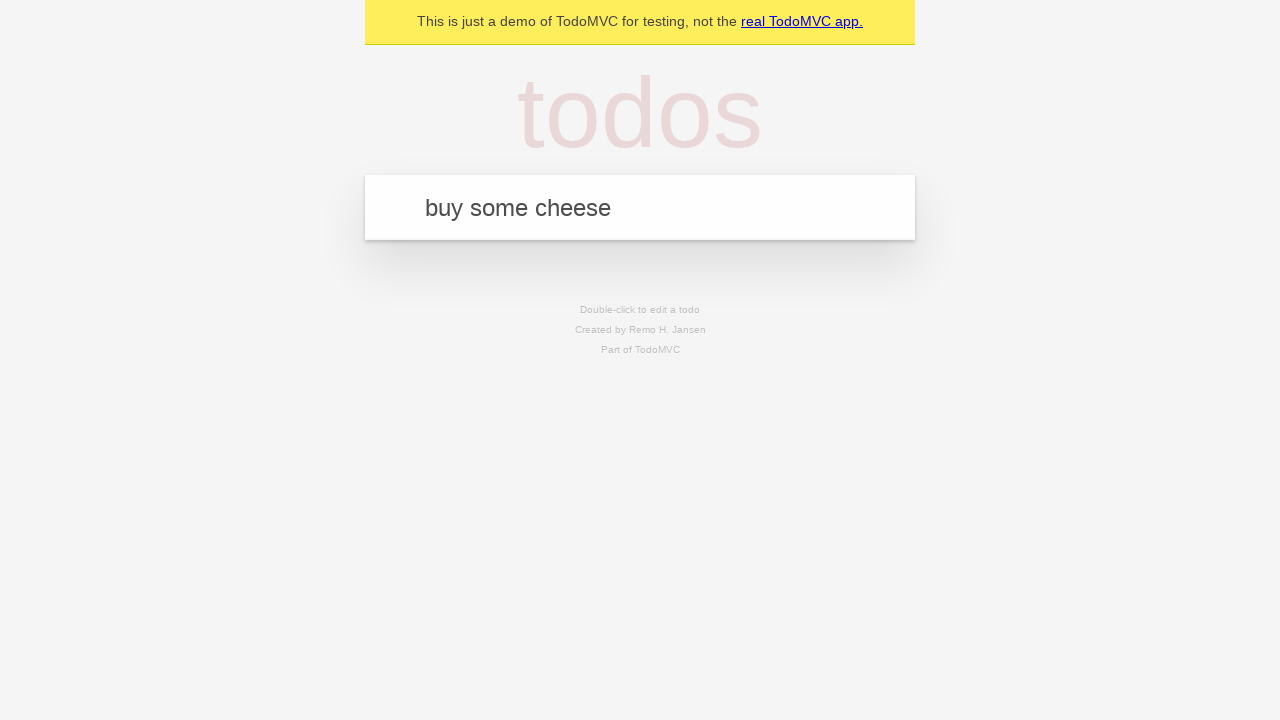

Pressed Enter to create todo 'buy some cheese' on internal:attr=[placeholder="What needs to be done?"i]
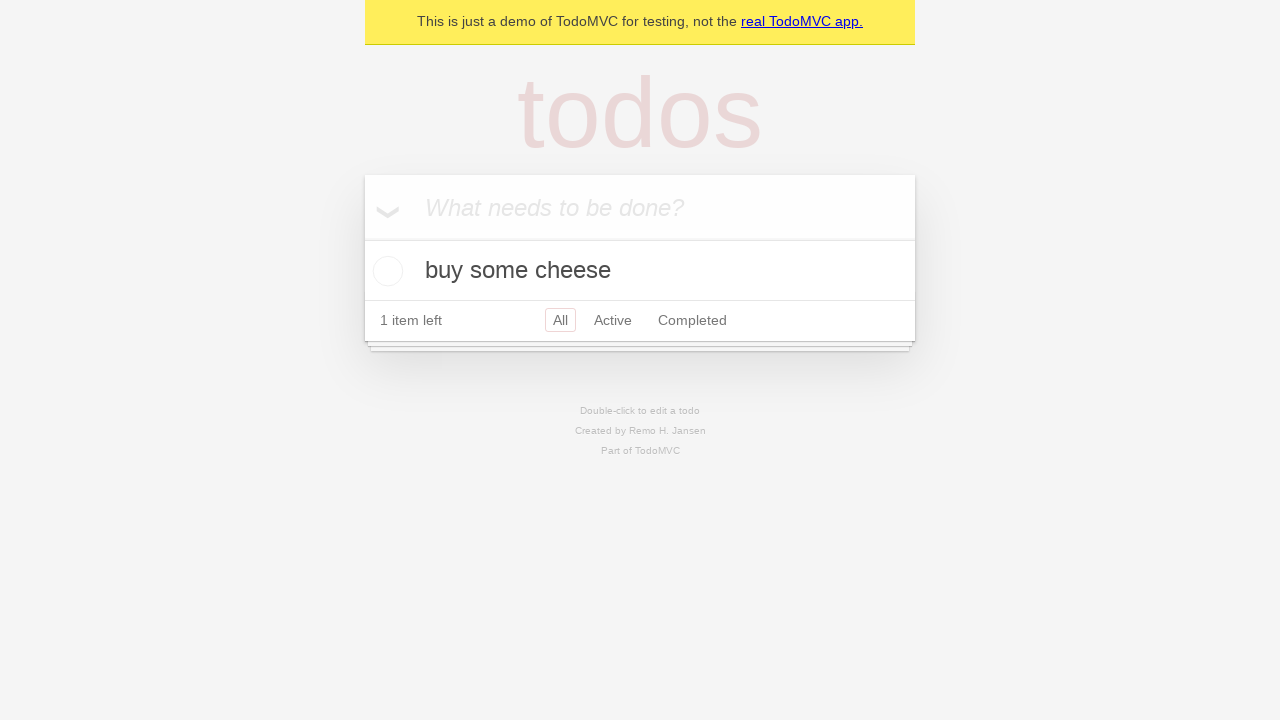

Filled new todo input with 'feed the cat' on internal:attr=[placeholder="What needs to be done?"i]
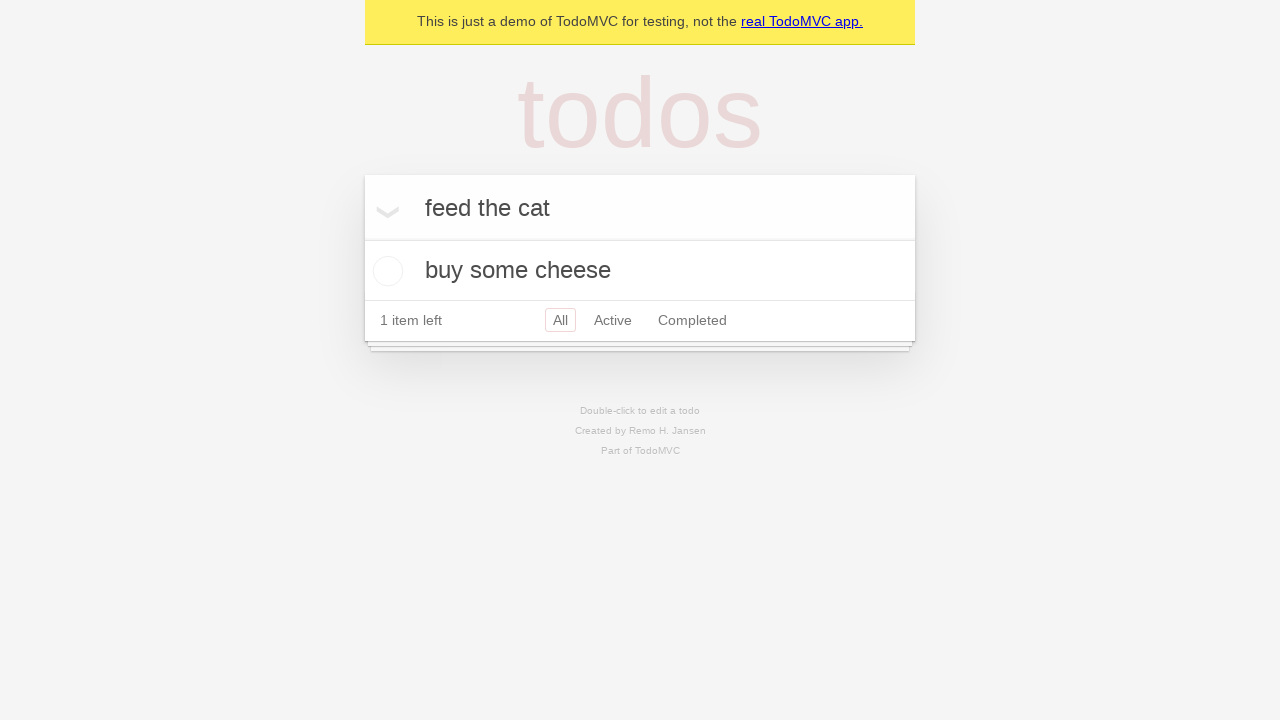

Pressed Enter to create todo 'feed the cat' on internal:attr=[placeholder="What needs to be done?"i]
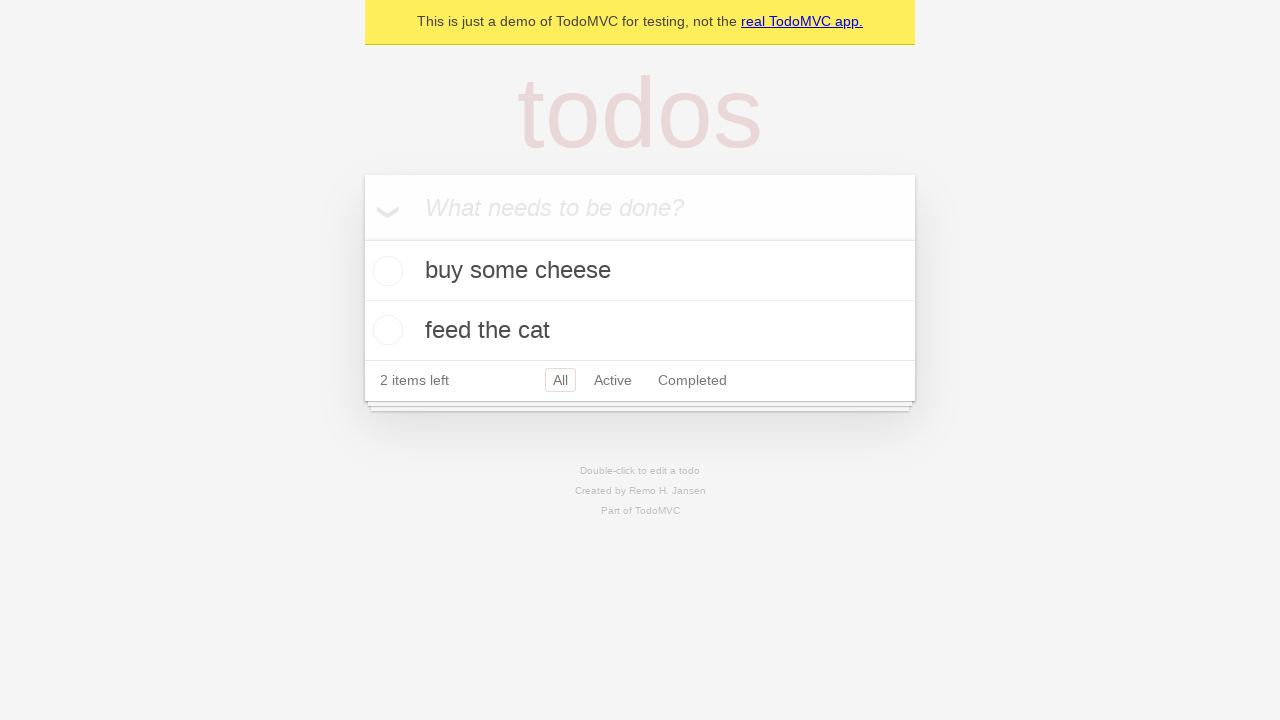

Filled new todo input with 'book a doctors appointment' on internal:attr=[placeholder="What needs to be done?"i]
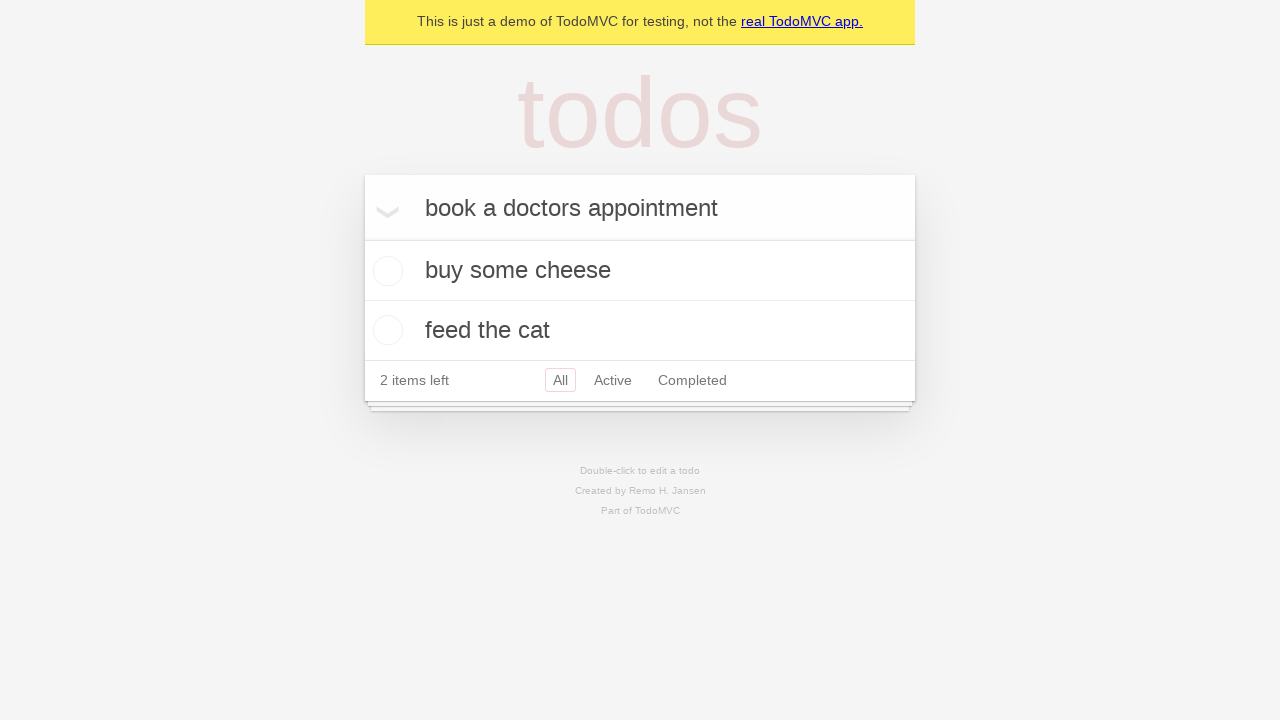

Pressed Enter to create todo 'book a doctors appointment' on internal:attr=[placeholder="What needs to be done?"i]
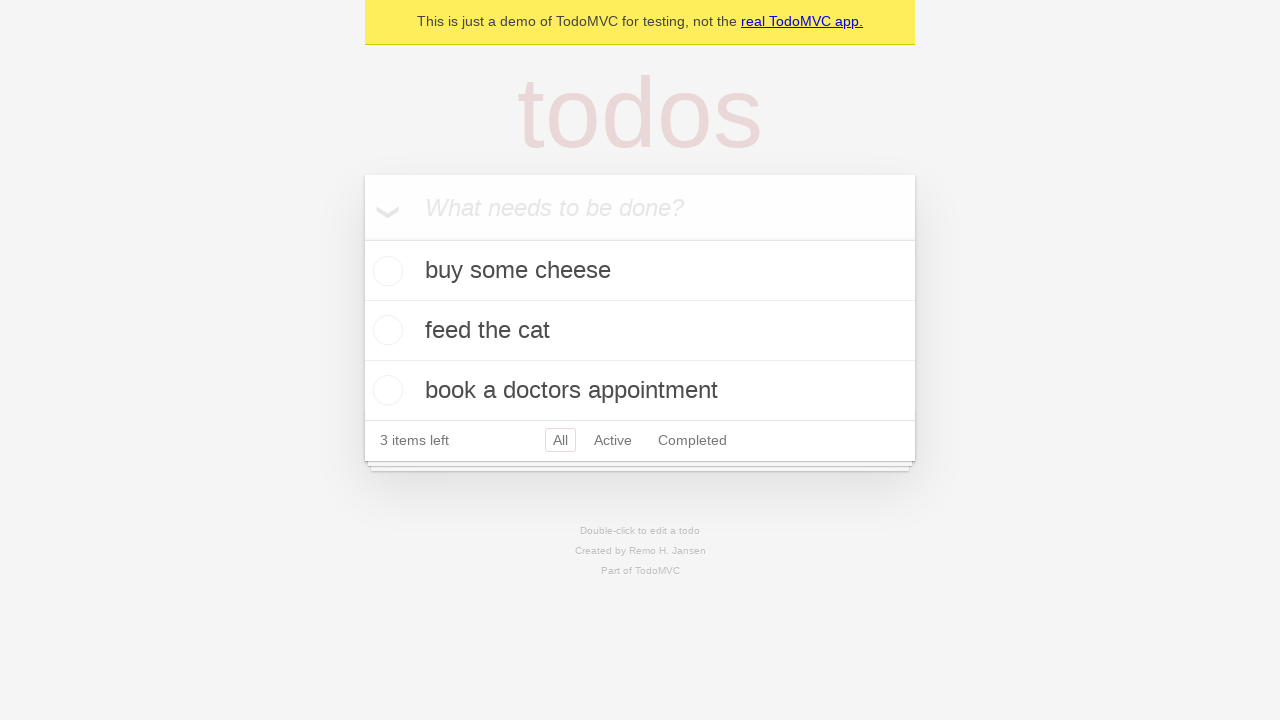

Double-clicked the second todo item to enter edit mode at (640, 331) on internal:testid=[data-testid="todo-item"s] >> nth=1
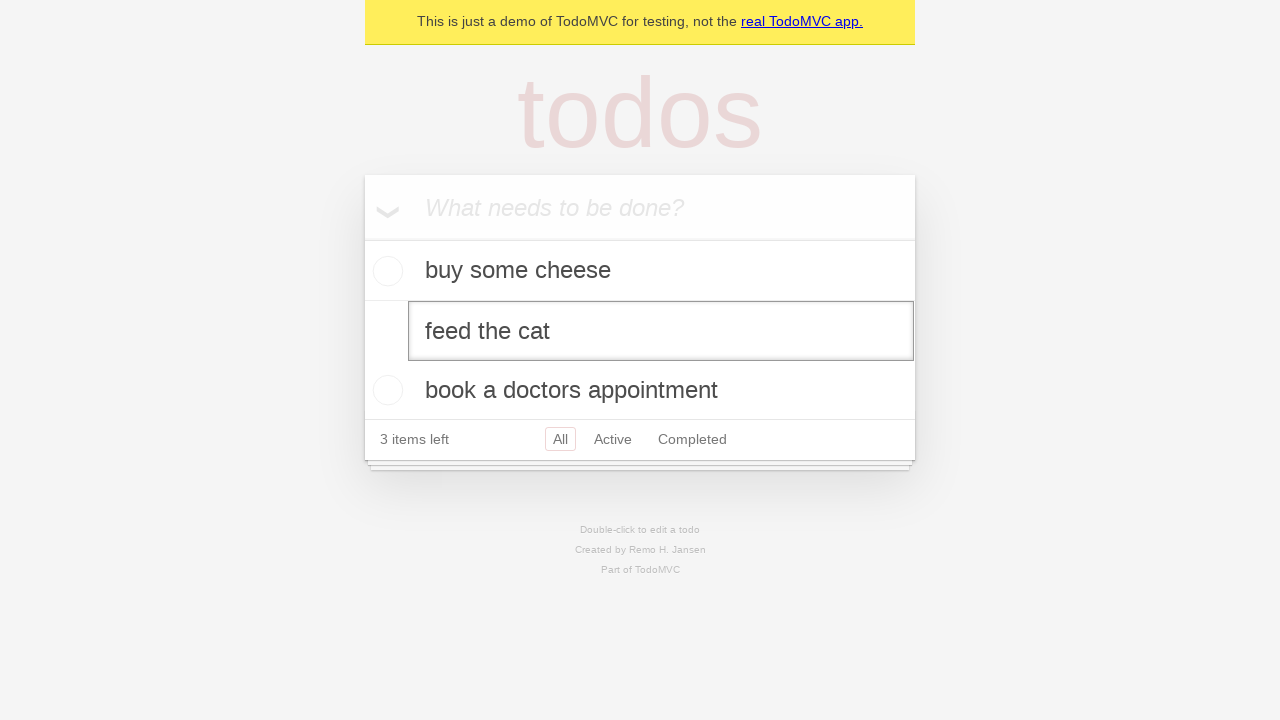

Cleared the text in the edit input field on internal:testid=[data-testid="todo-item"s] >> nth=1 >> internal:role=textbox[nam
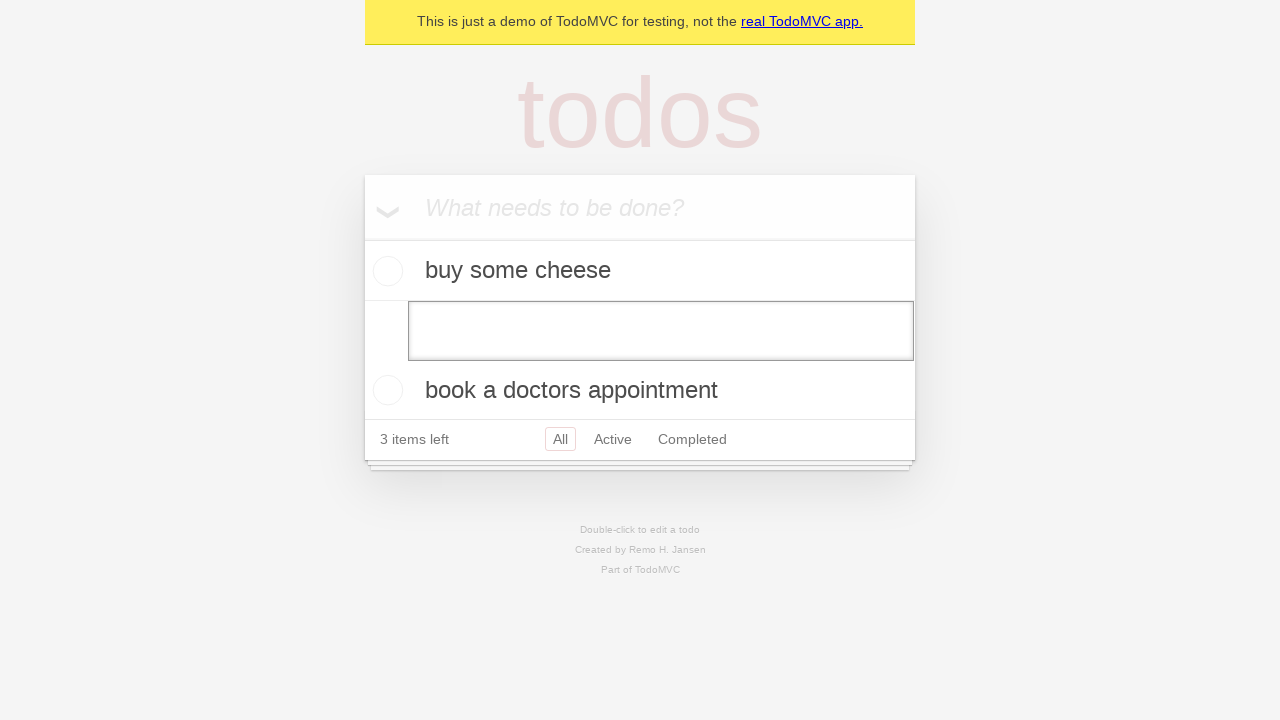

Pressed Enter to confirm empty text, removing the todo item on internal:testid=[data-testid="todo-item"s] >> nth=1 >> internal:role=textbox[nam
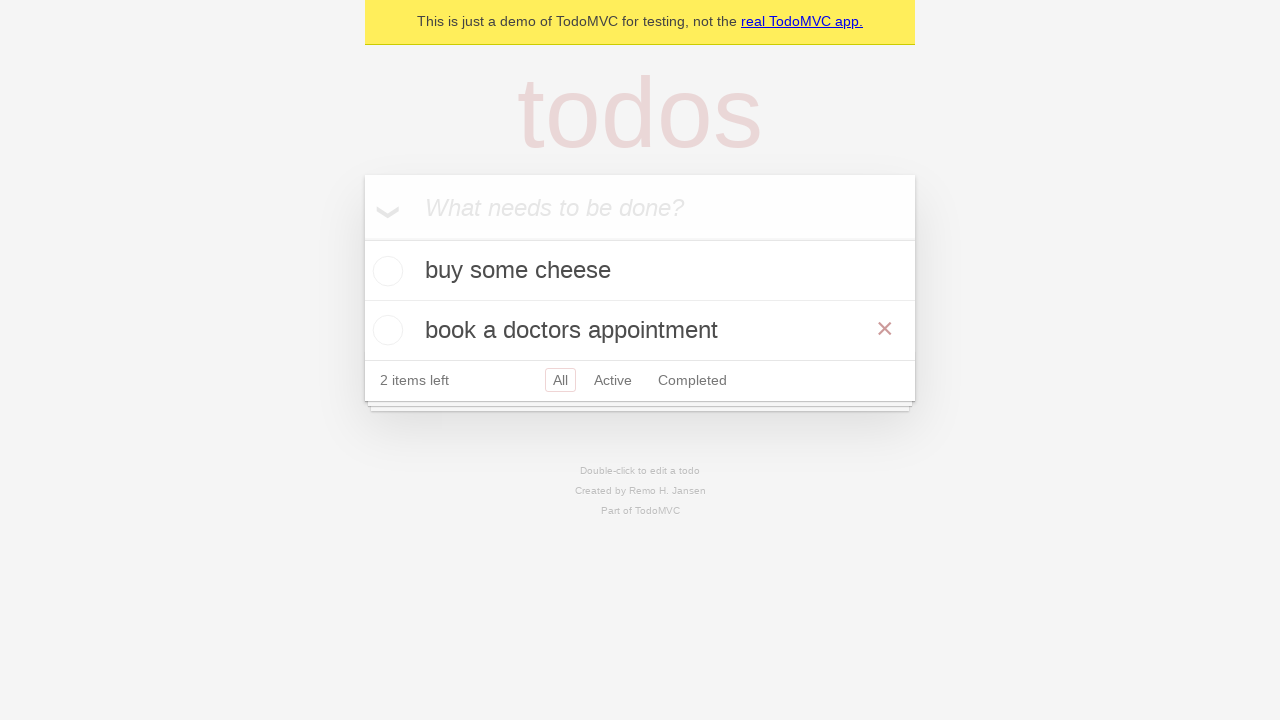

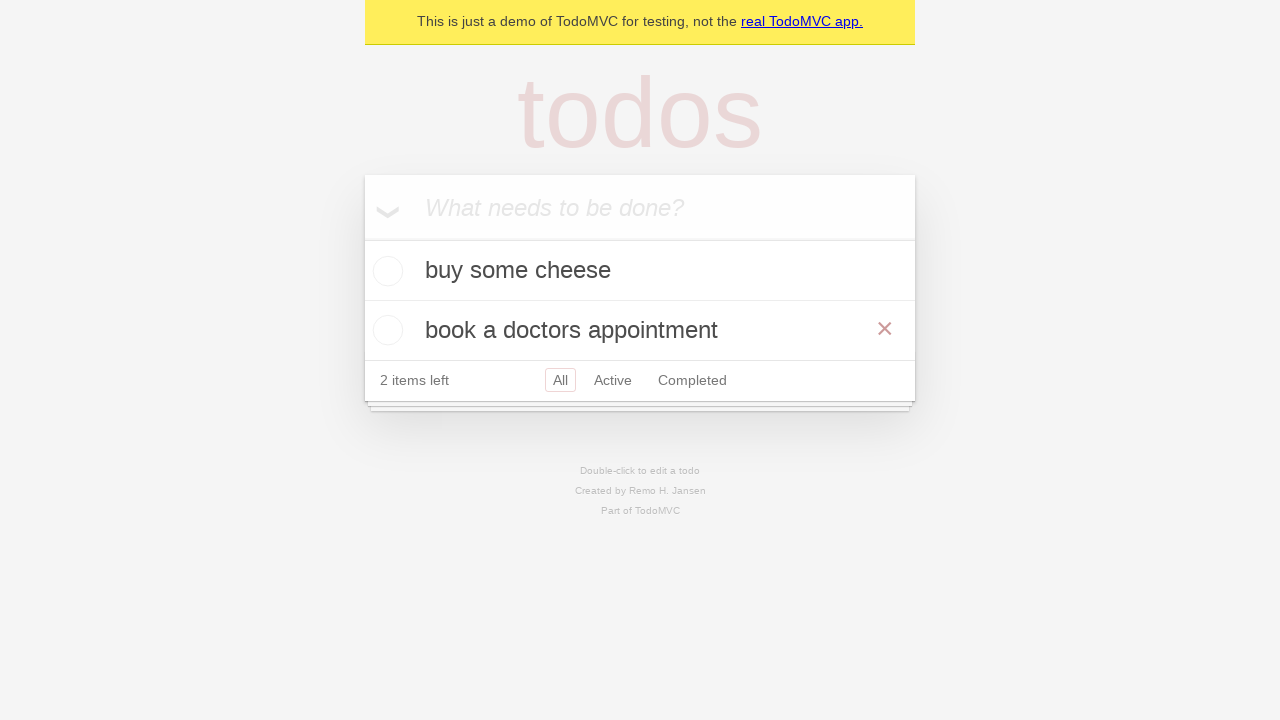